Tests opening multiple browser windows/tabs by clicking all external links (those with target='_blank') on the Selenium homepage and handling the resulting windows.

Starting URL: https://www.selenium.dev/

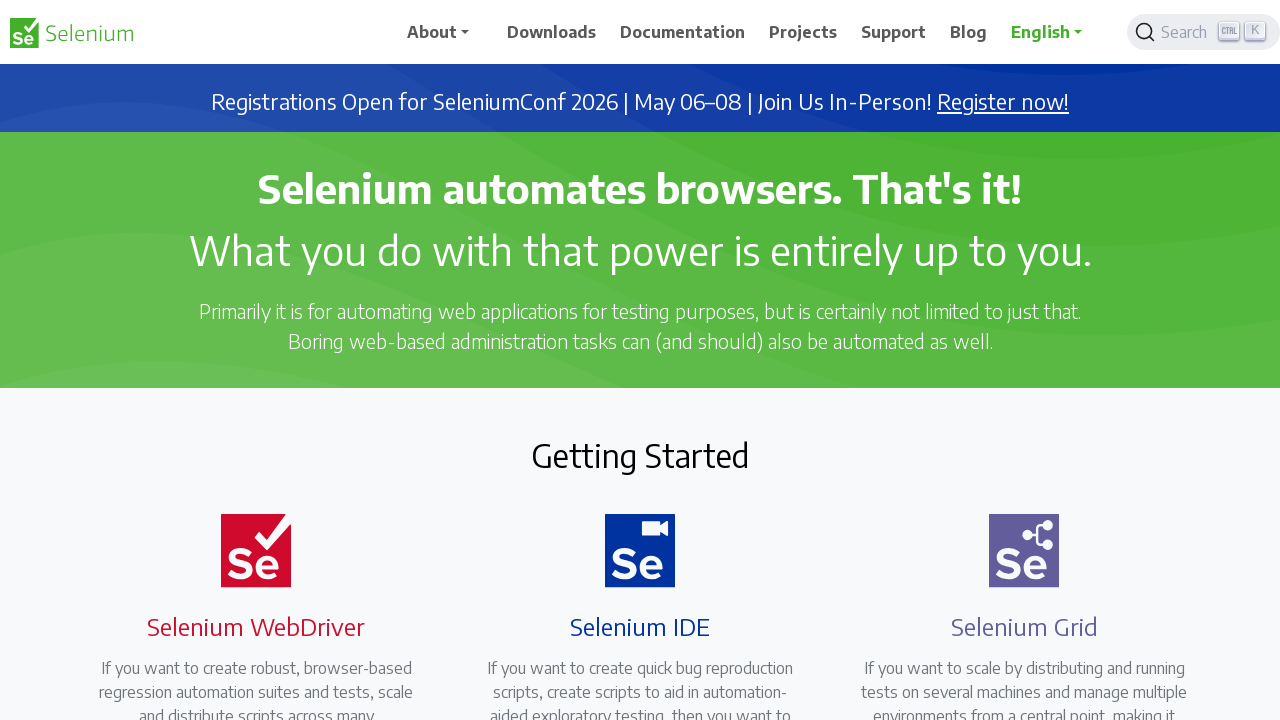

Located all external links with target='_blank' on Selenium homepage
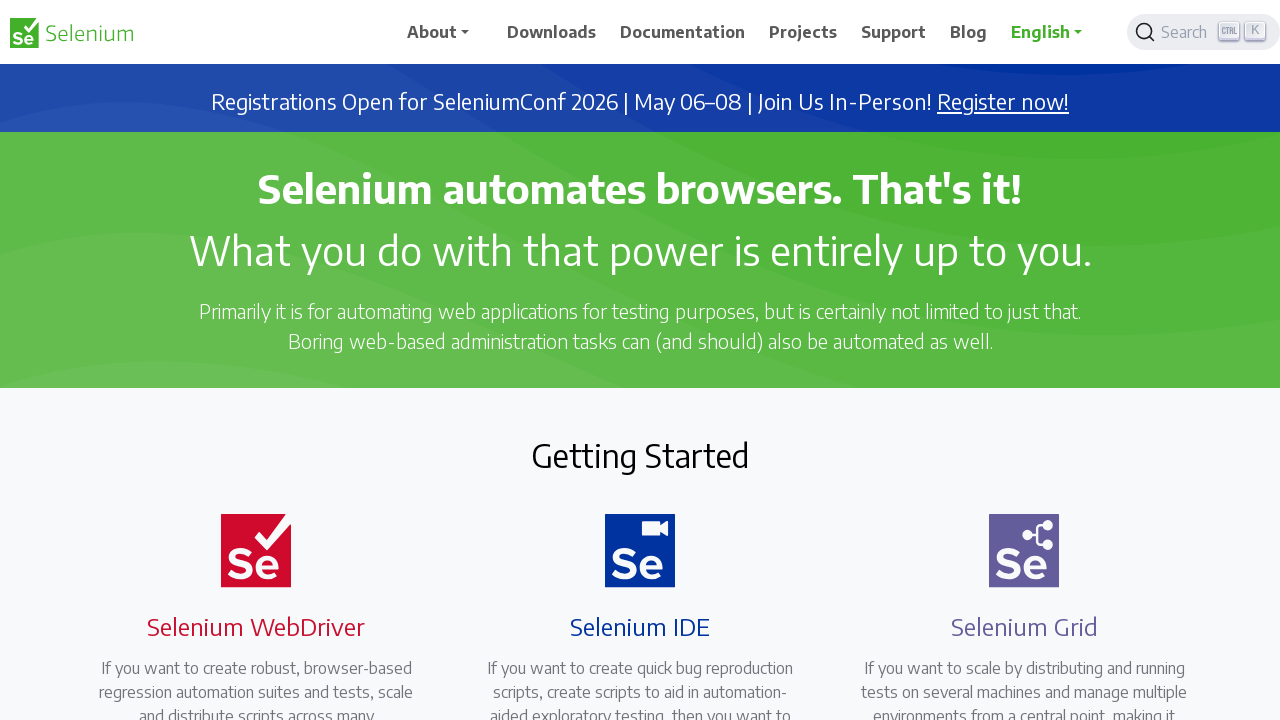

Found 14 external links to open in new windows
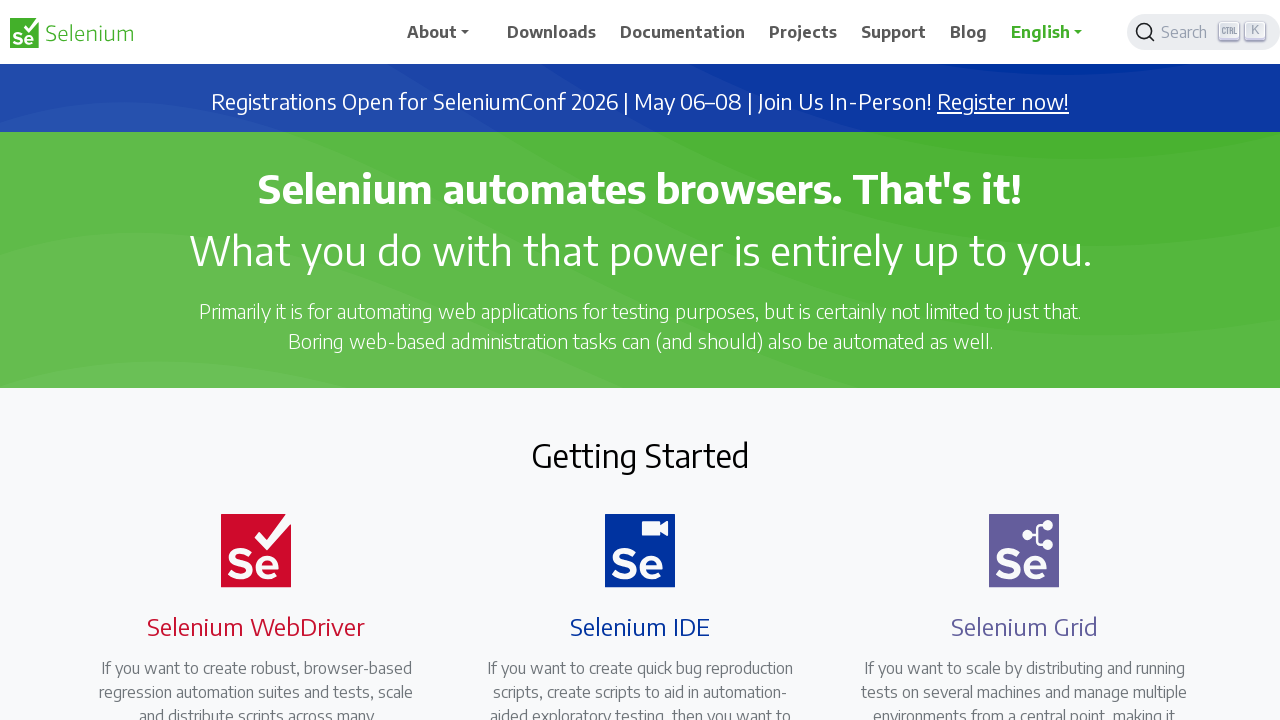

Clicked external link 1 to open in new window at (1003, 102) on a[target='_blank'] >> nth=0
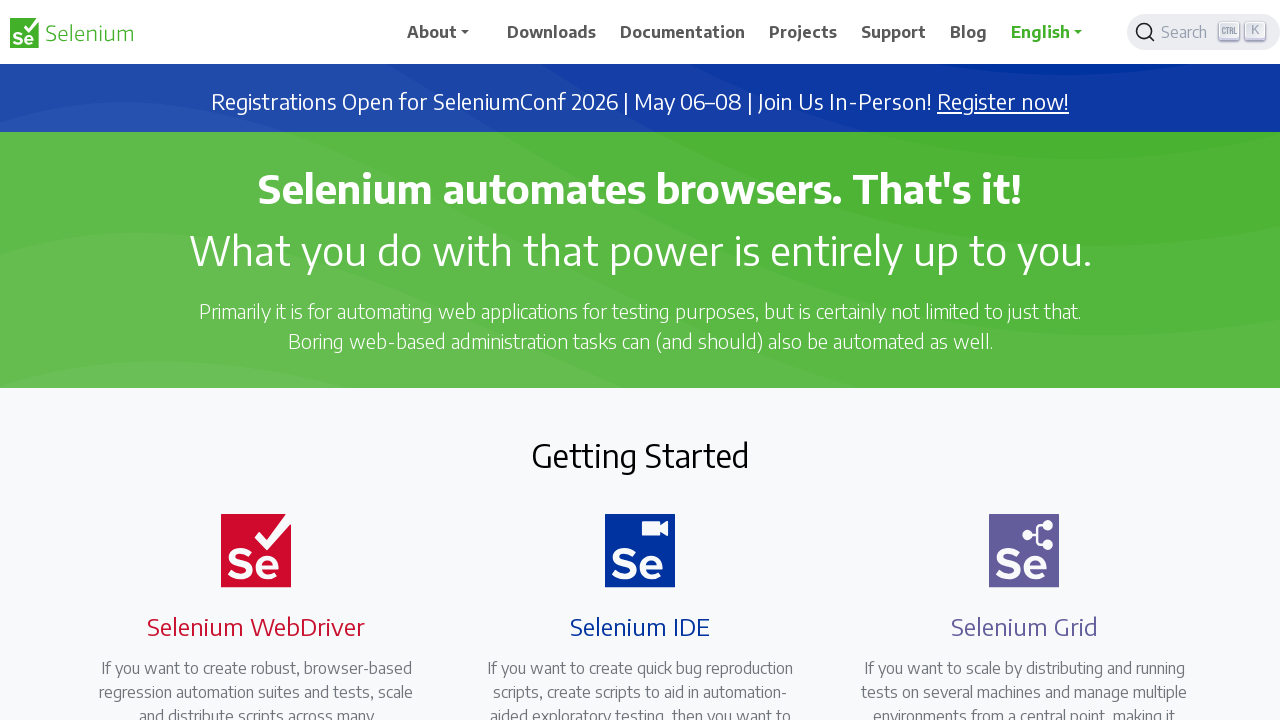

New window 1 loaded and reached domcontentloaded state
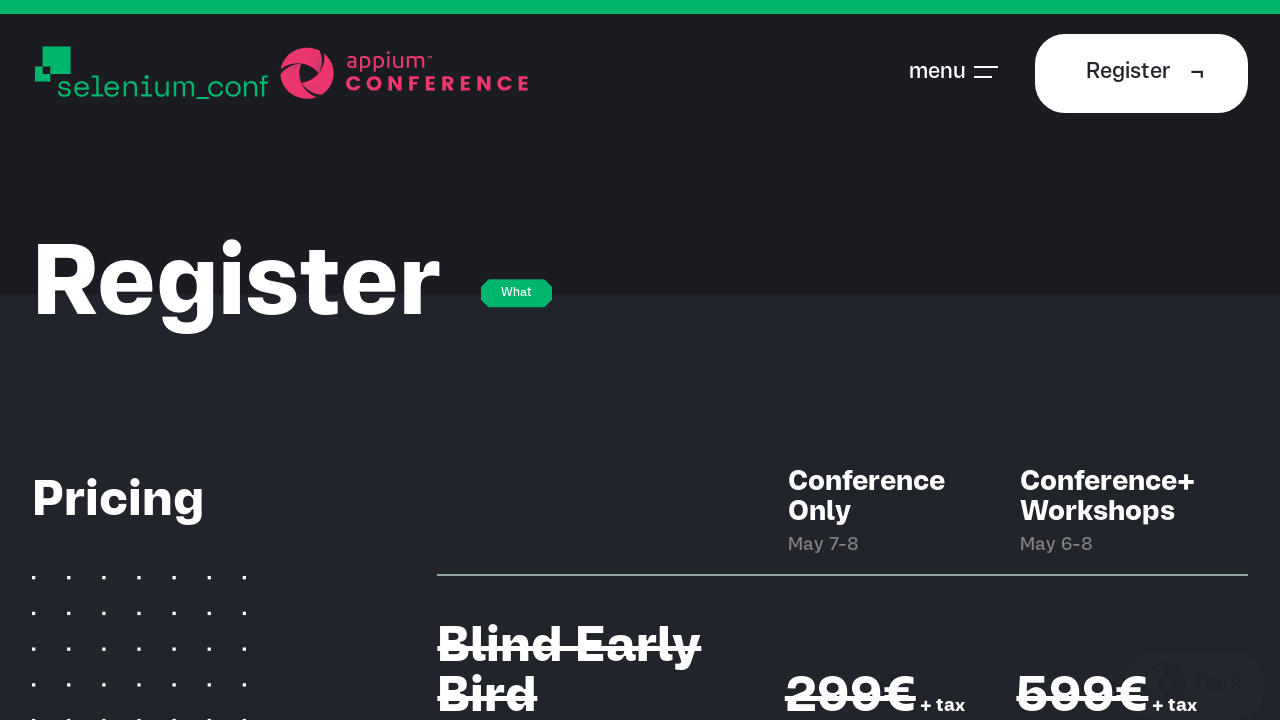

Clicked external link 2 to open in new window at (687, 409) on a[target='_blank'] >> nth=1
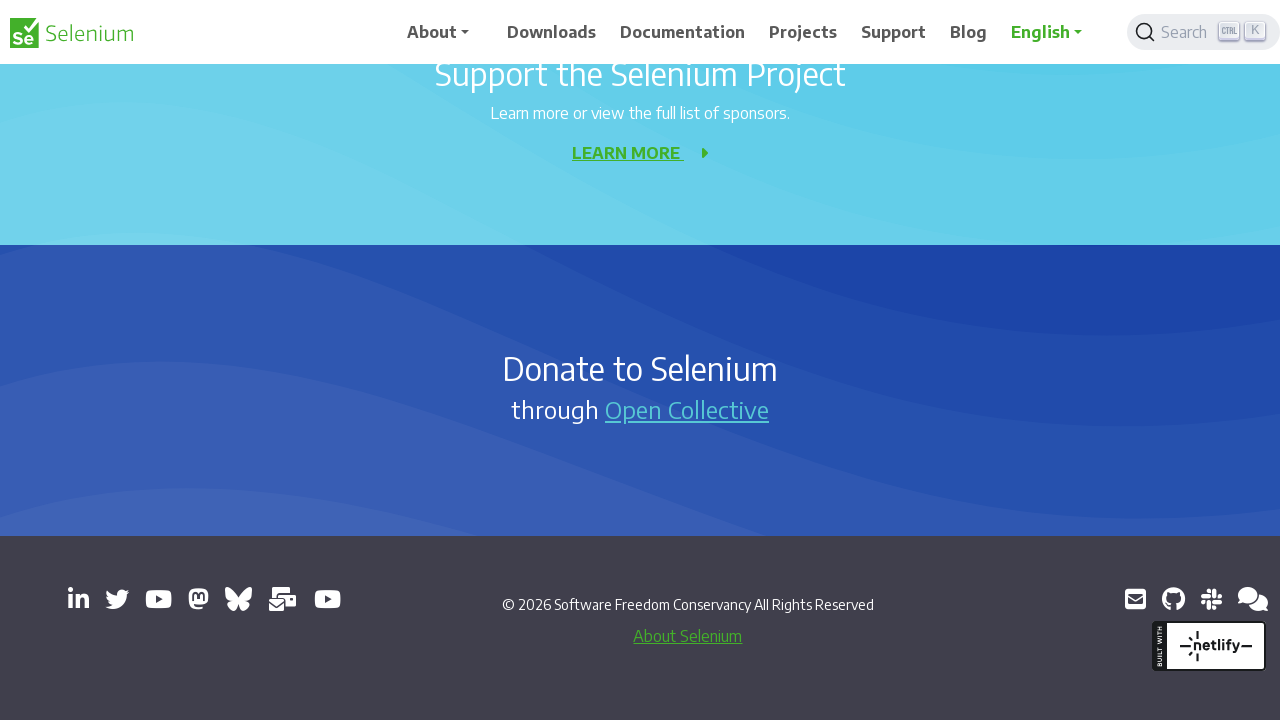

New window 2 loaded and reached domcontentloaded state
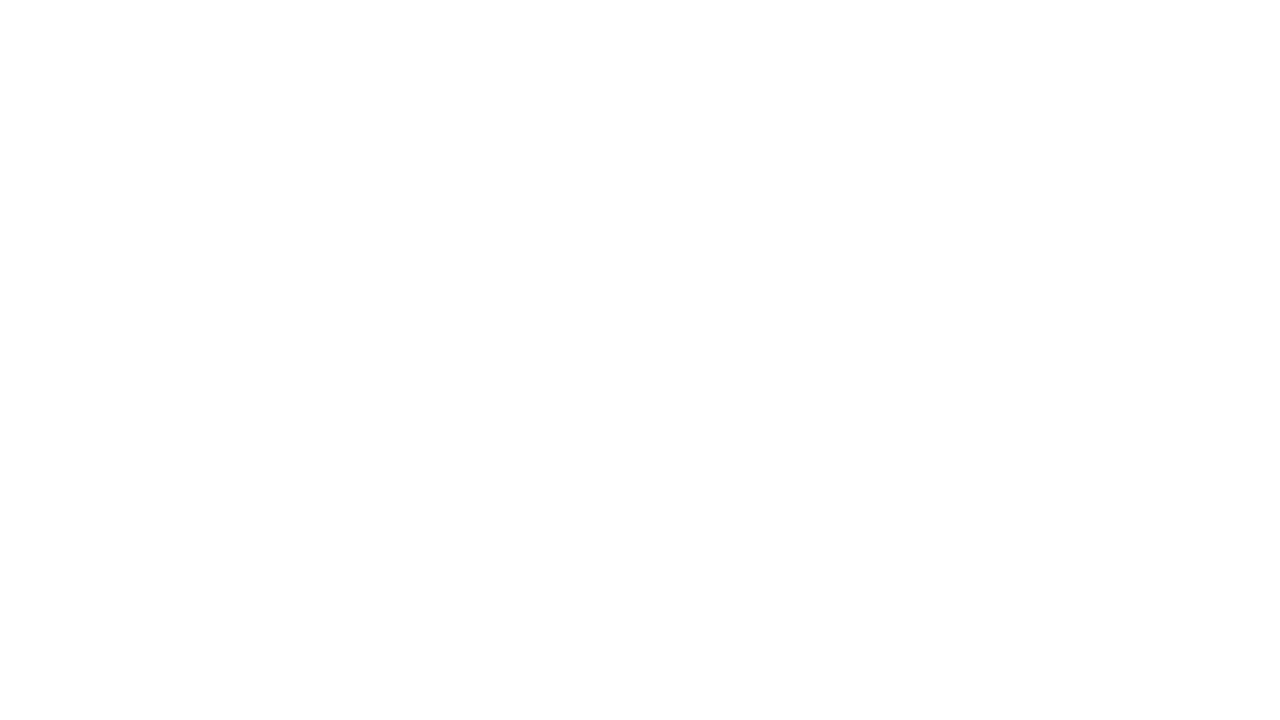

Clicked external link 3 to open in new window at (78, 599) on a[target='_blank'] >> nth=2
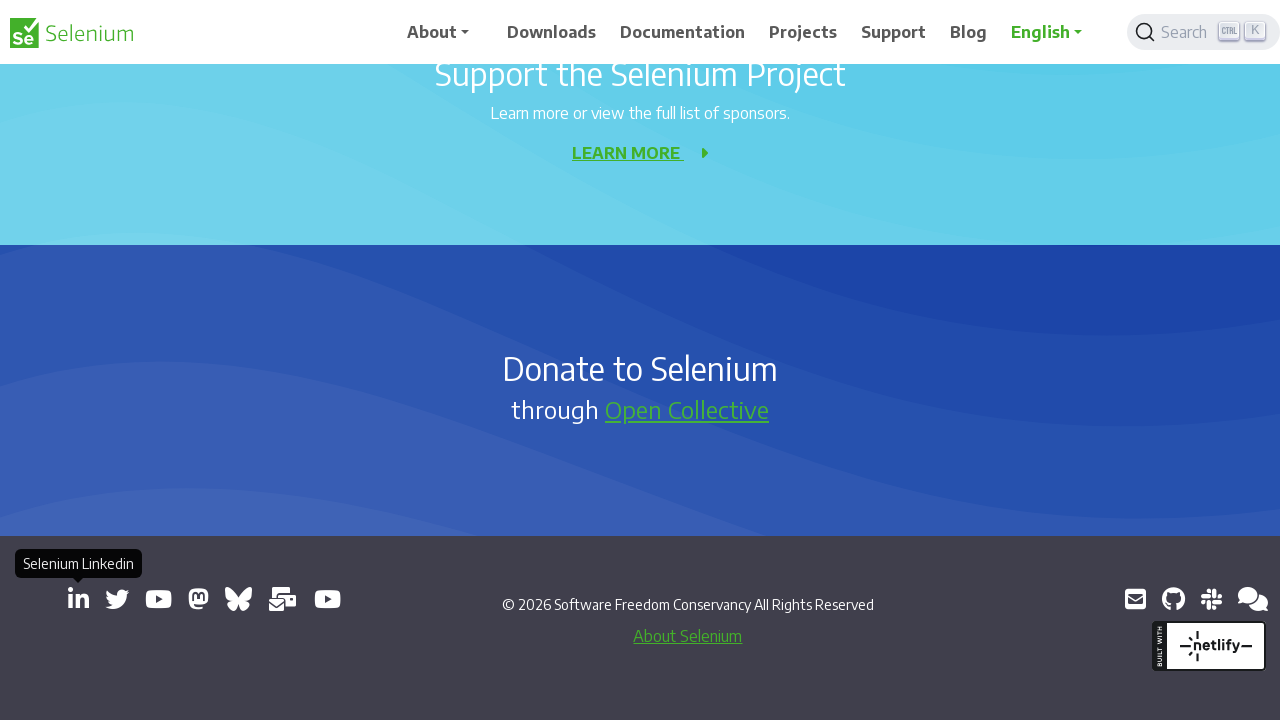

New window 3 loaded and reached domcontentloaded state
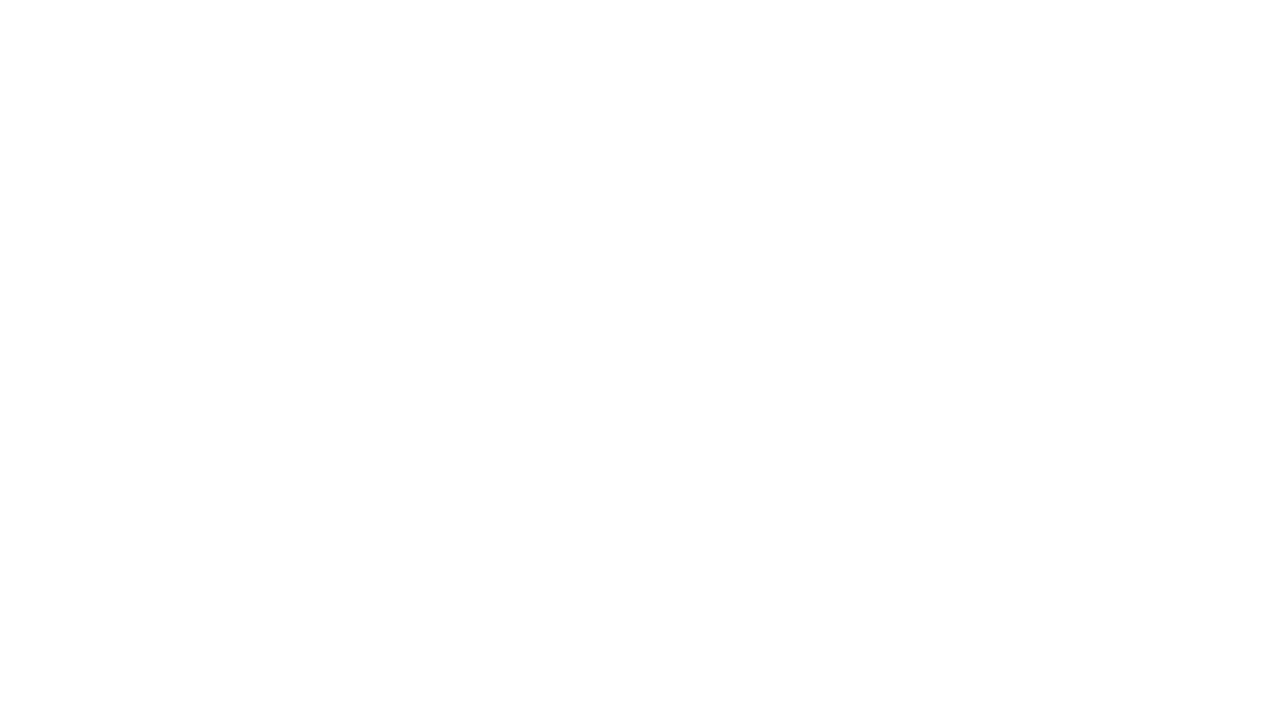

Clicked external link 4 to open in new window at (117, 599) on a[target='_blank'] >> nth=3
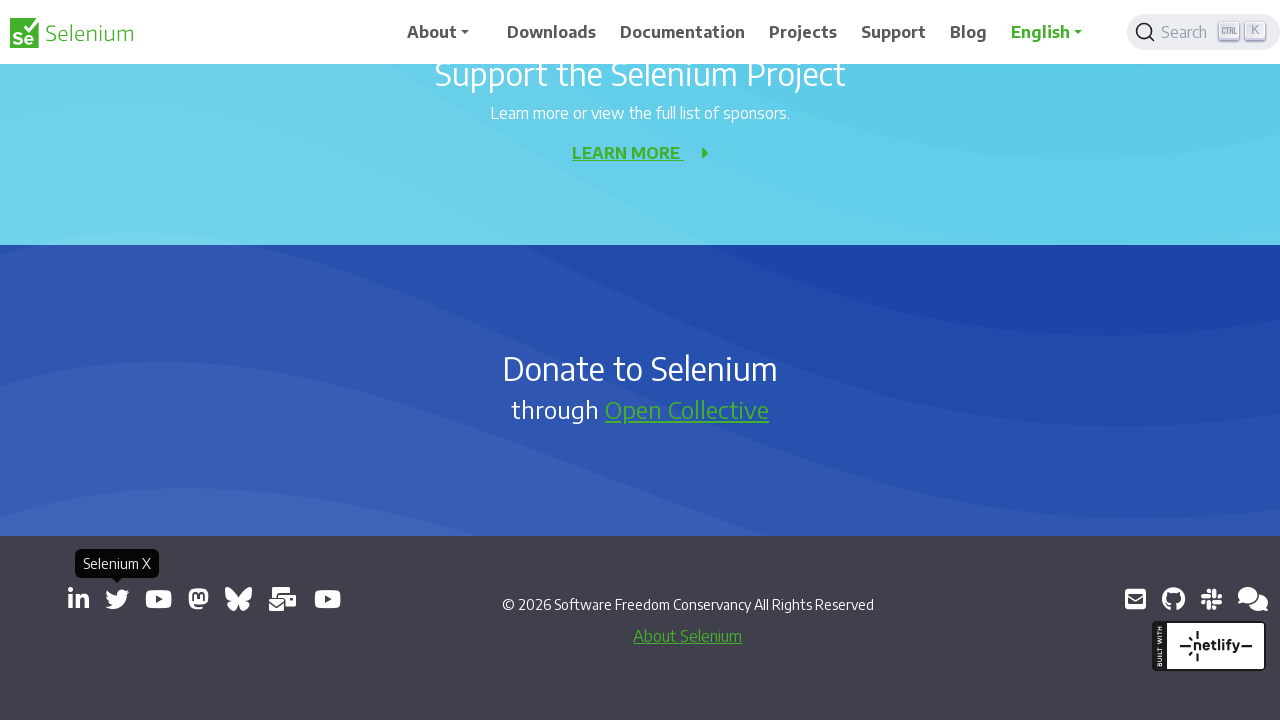

New window 4 loaded and reached domcontentloaded state
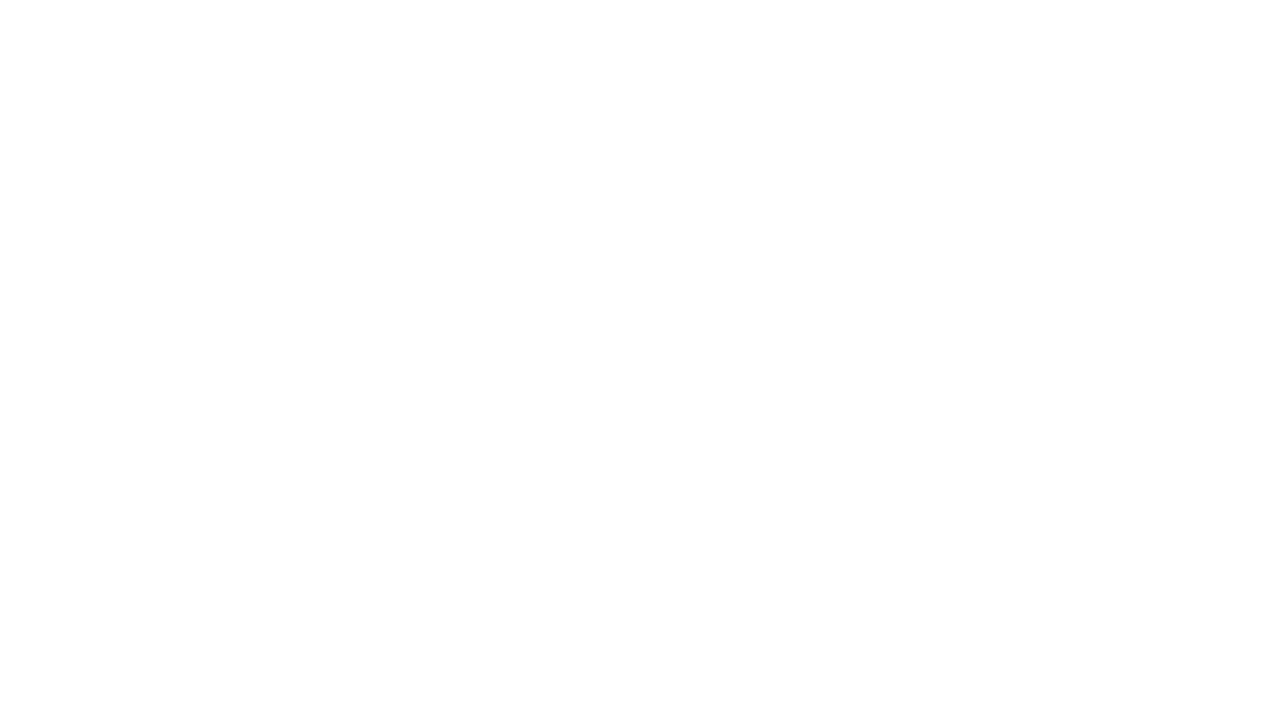

Clicked external link 5 to open in new window at (158, 599) on a[target='_blank'] >> nth=4
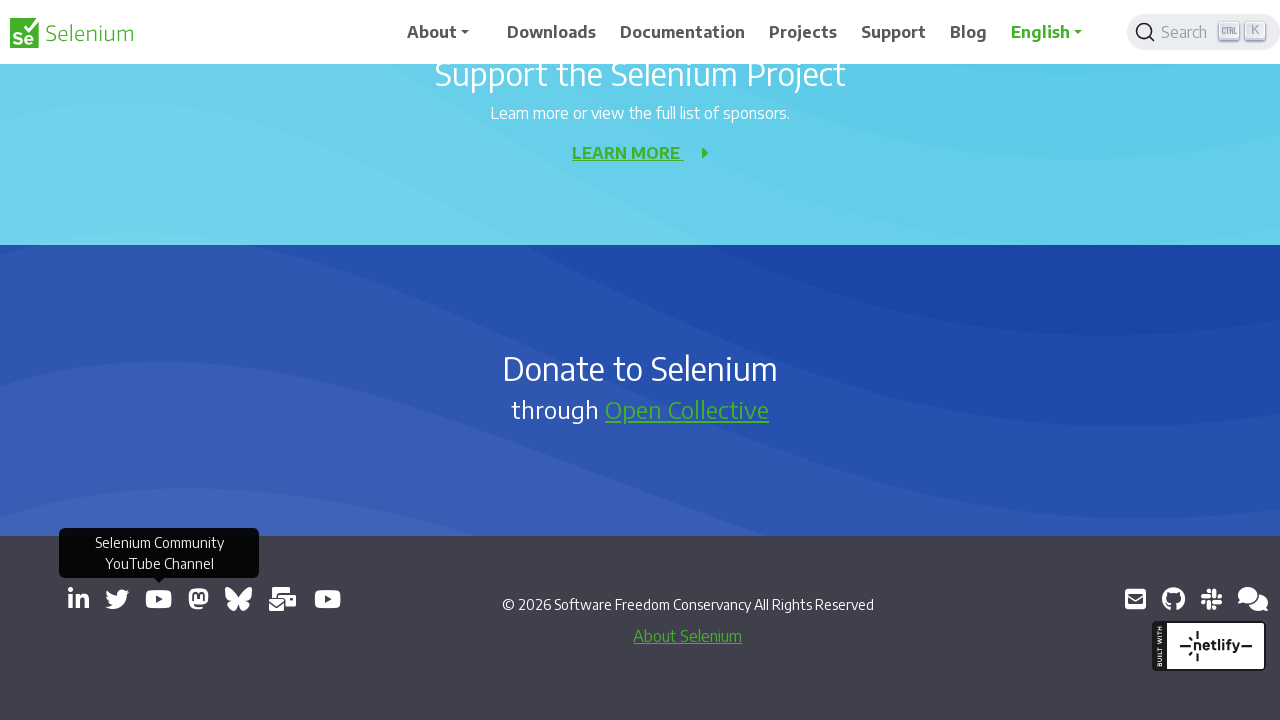

New window 5 loaded and reached domcontentloaded state
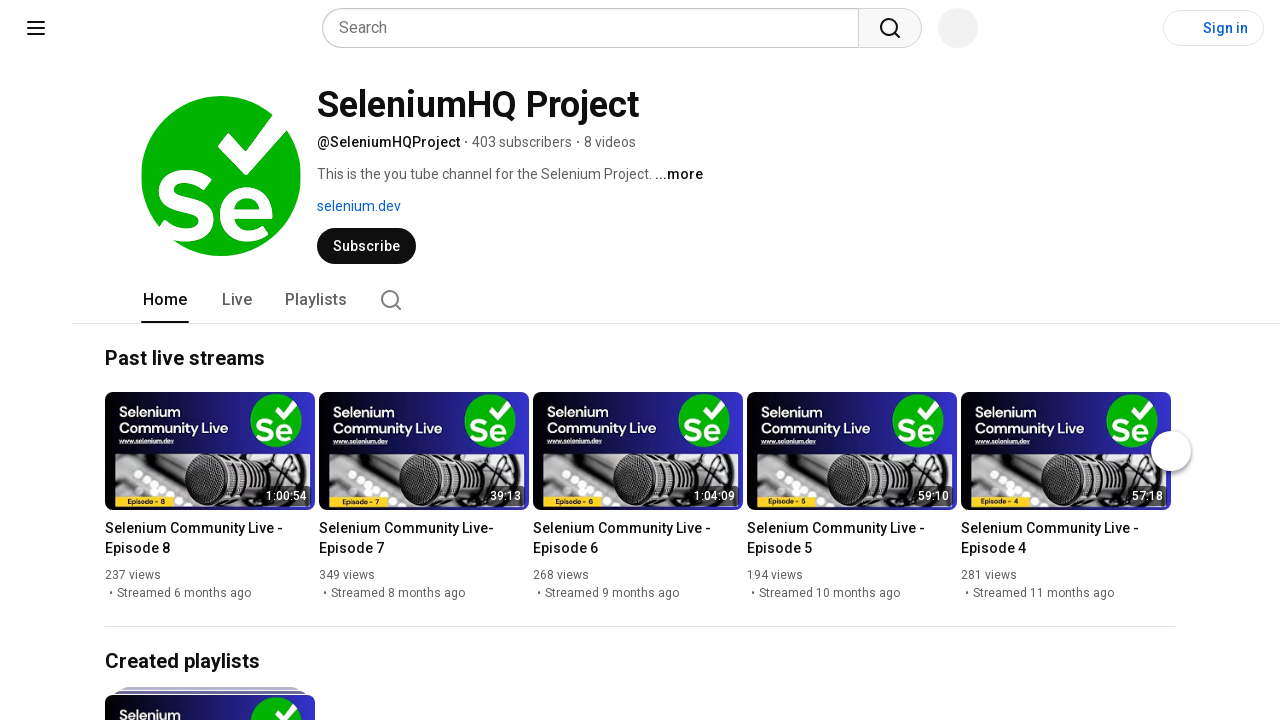

Verified 6 total pages/tabs are open in the browser context
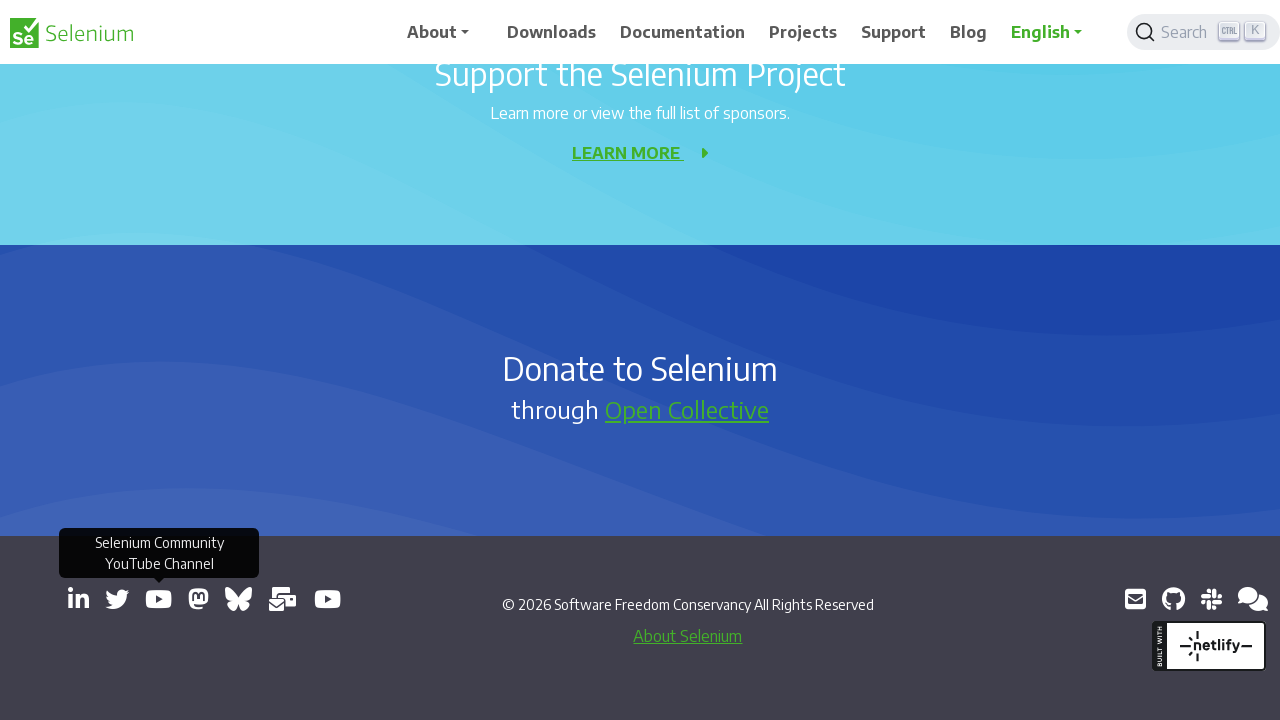

Assertion passed: Multiple windows/tabs are successfully open
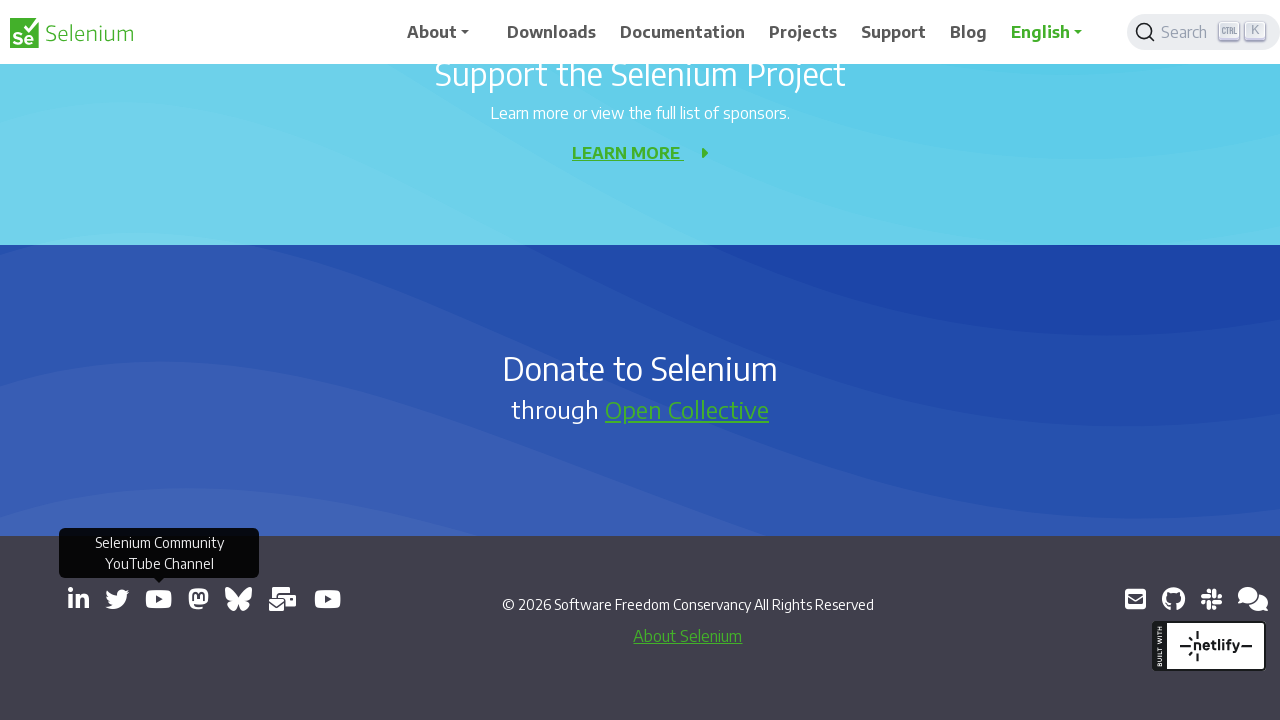

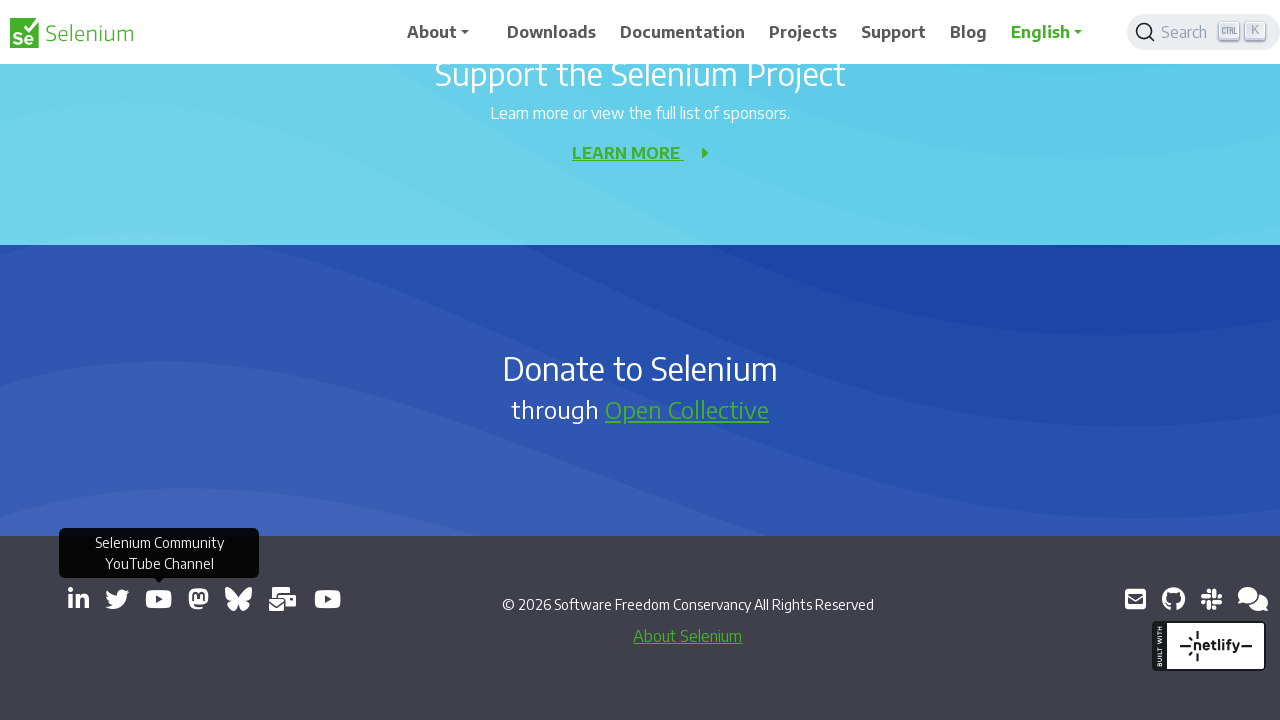